Tests opting out of A/B tests by adding an opt-out cookie after visiting the page, then refreshing to verify the test is disabled

Starting URL: http://the-internet.herokuapp.com/abtest

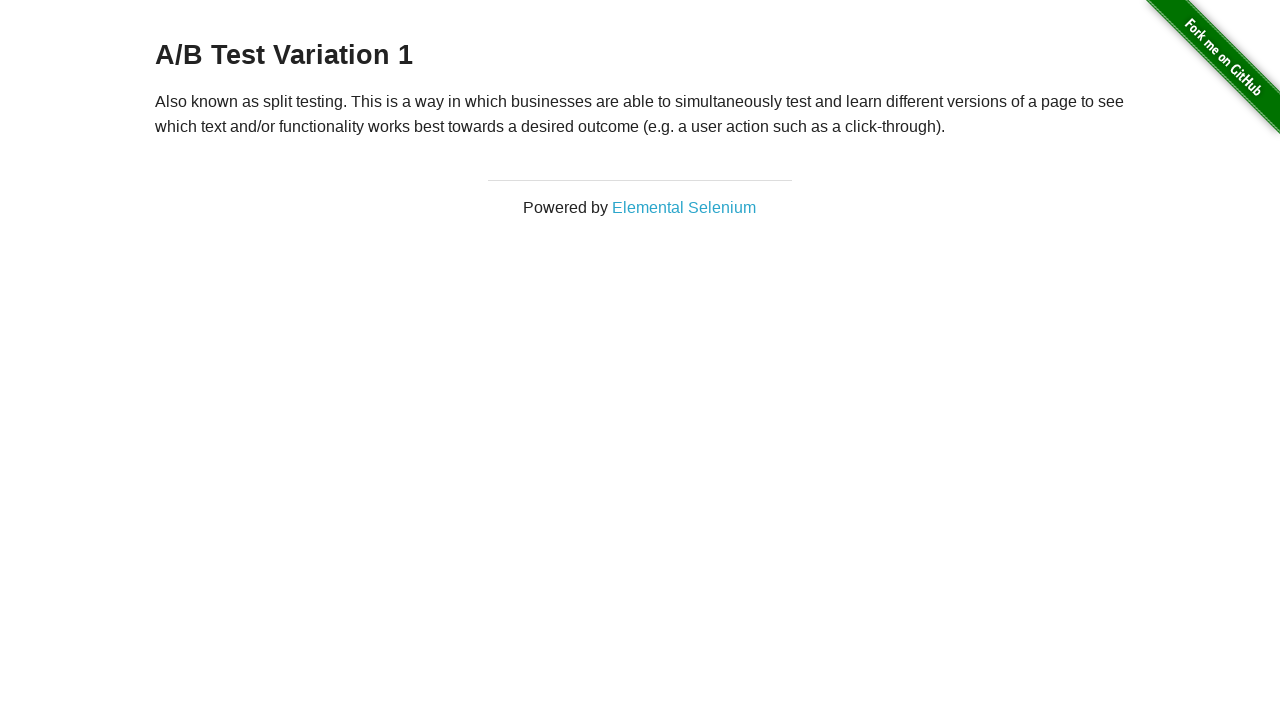

Retrieved heading text to check A/B test status
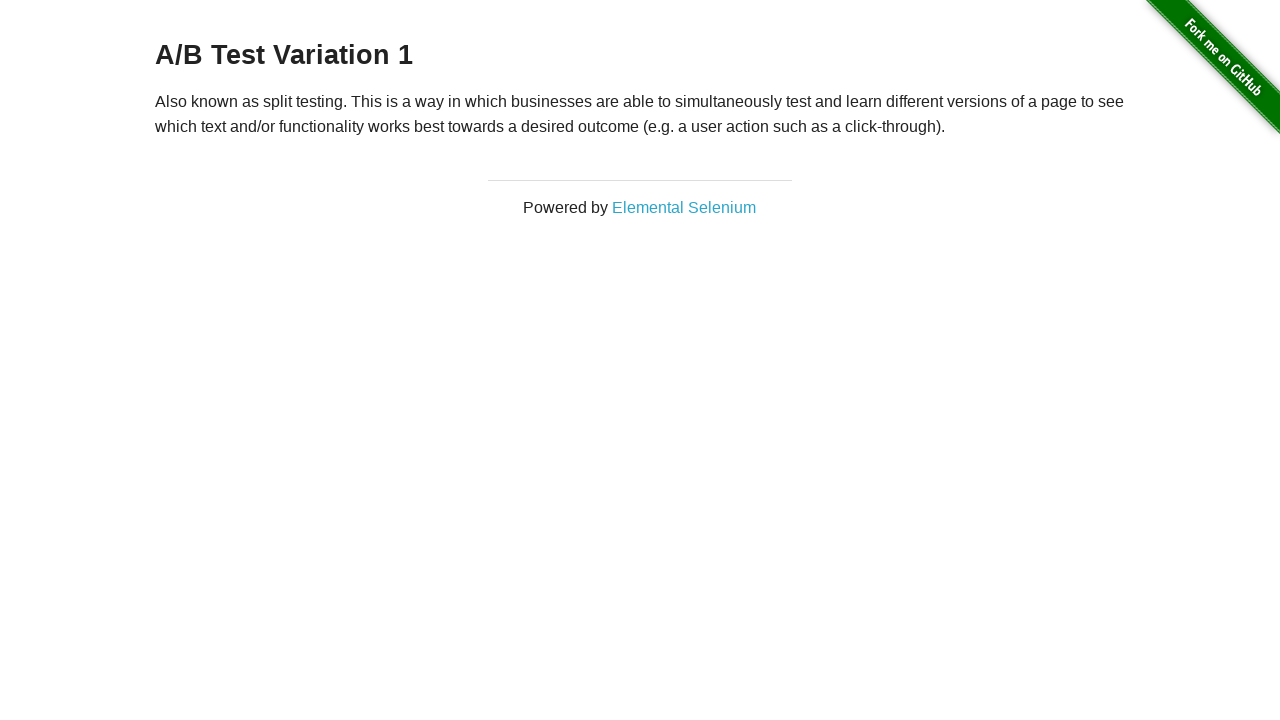

Added optimizelyOptOut cookie to opt out of A/B test
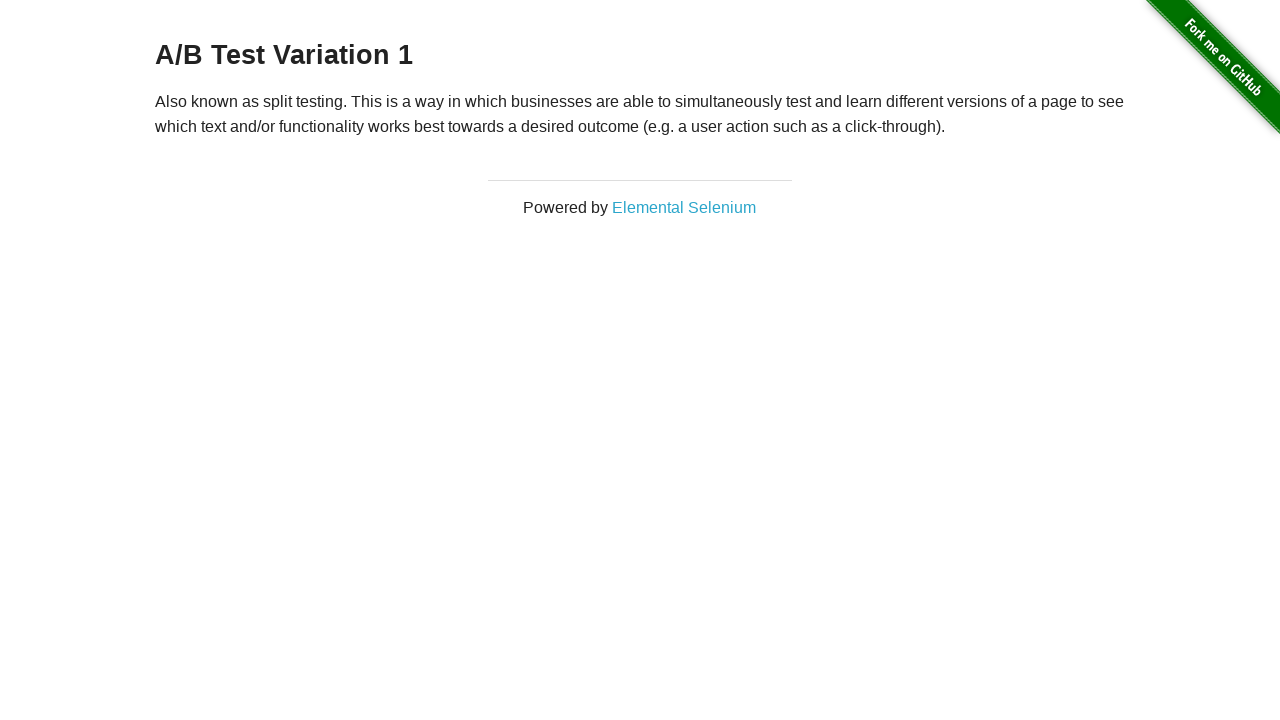

Reloaded page after adding opt-out cookie
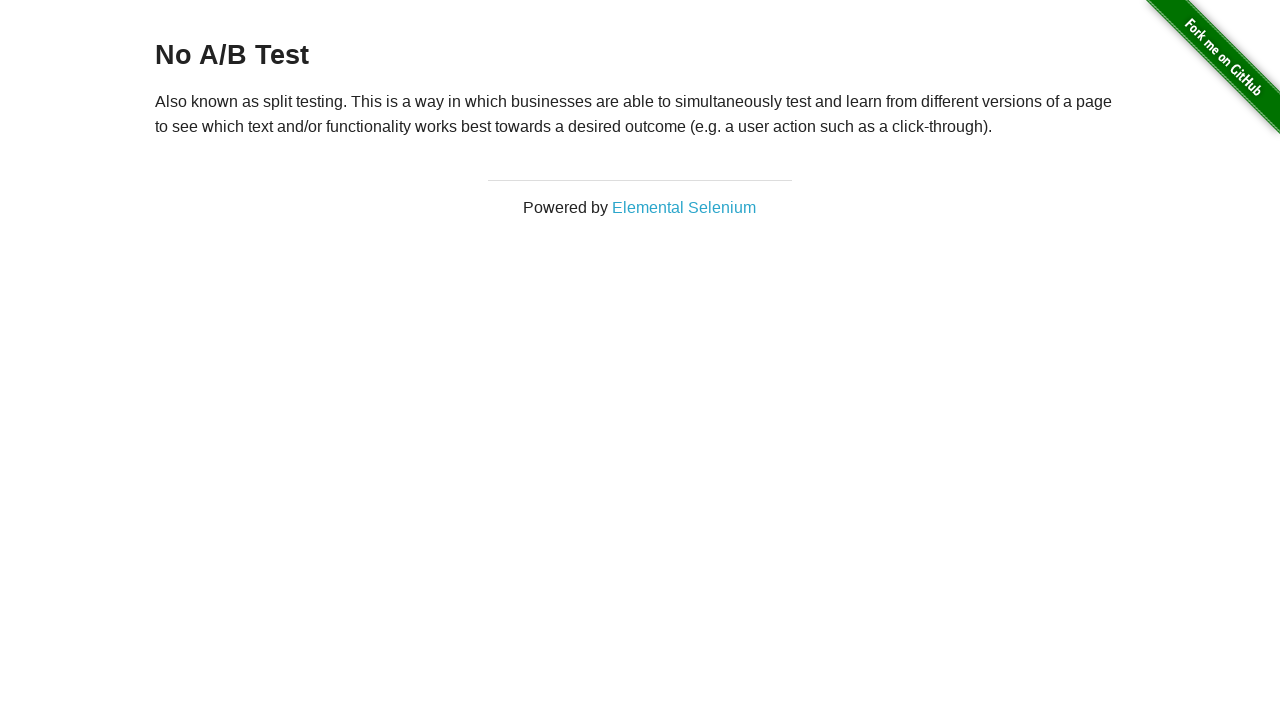

Waited for heading element to load
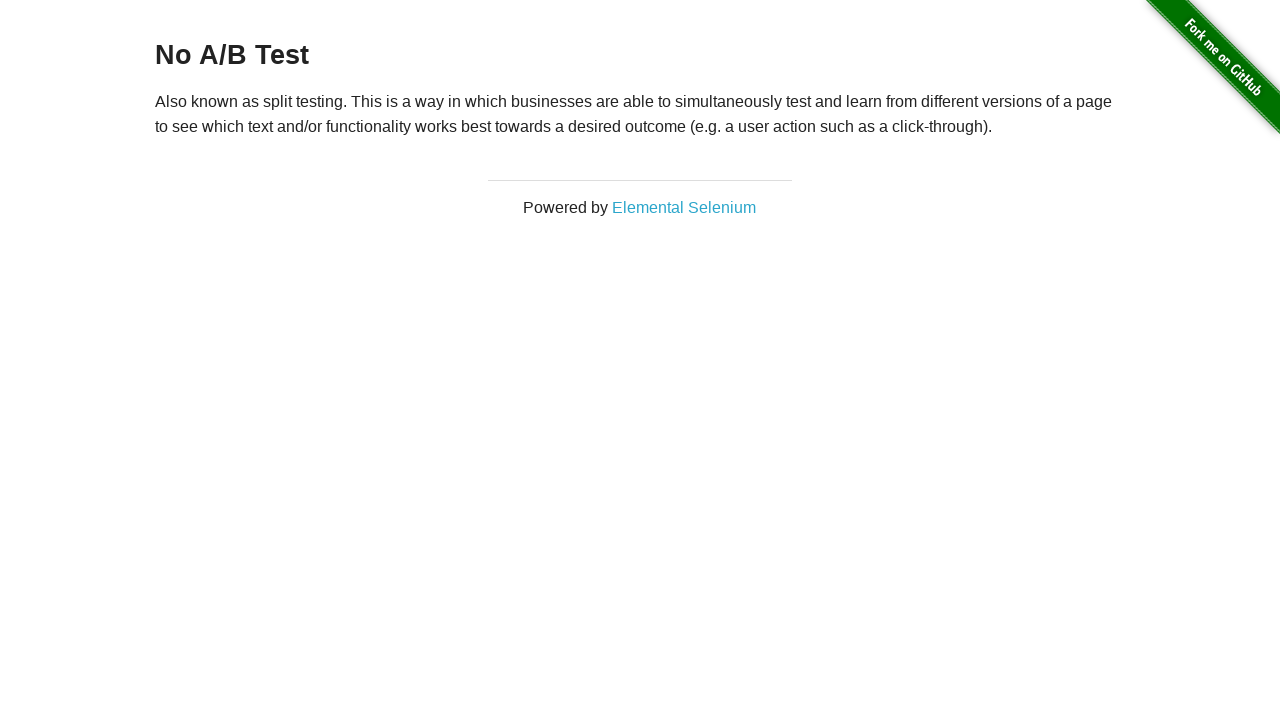

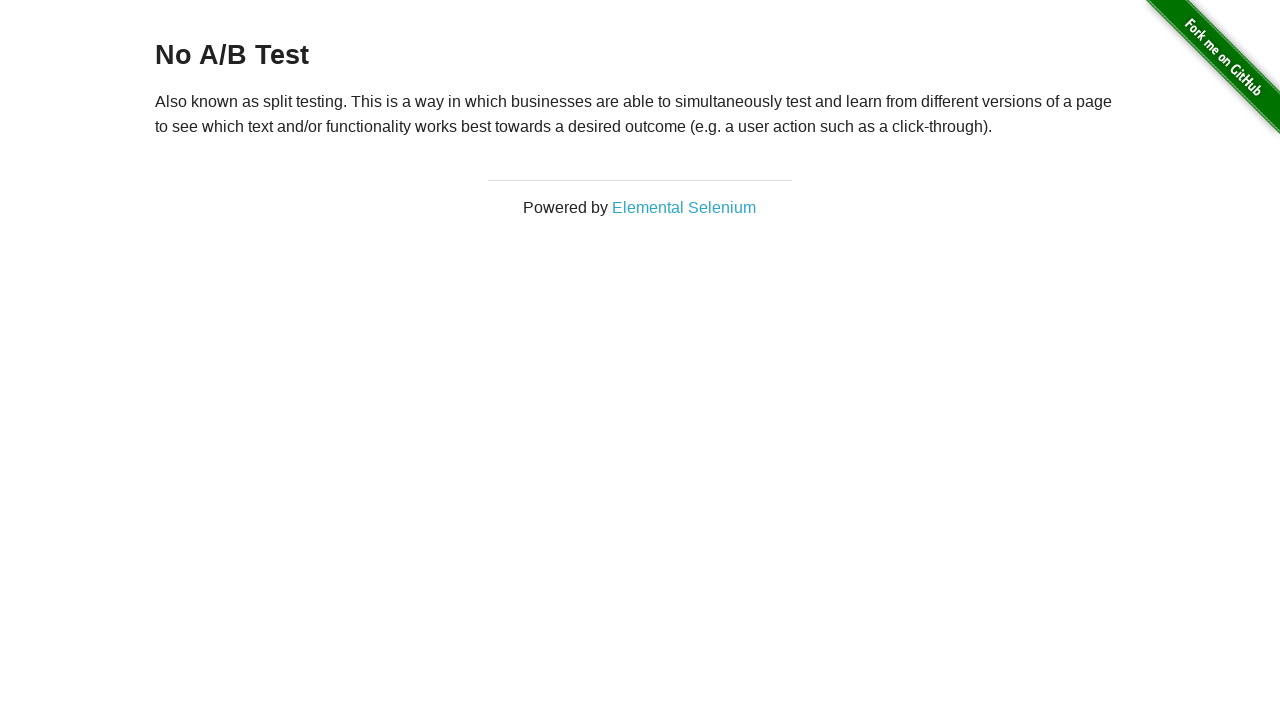